Tests double-click functionality by navigating to the Elements section, clicking on Buttons, and performing a double-click action to verify the correct message appears.

Starting URL: https://demoqa.com/

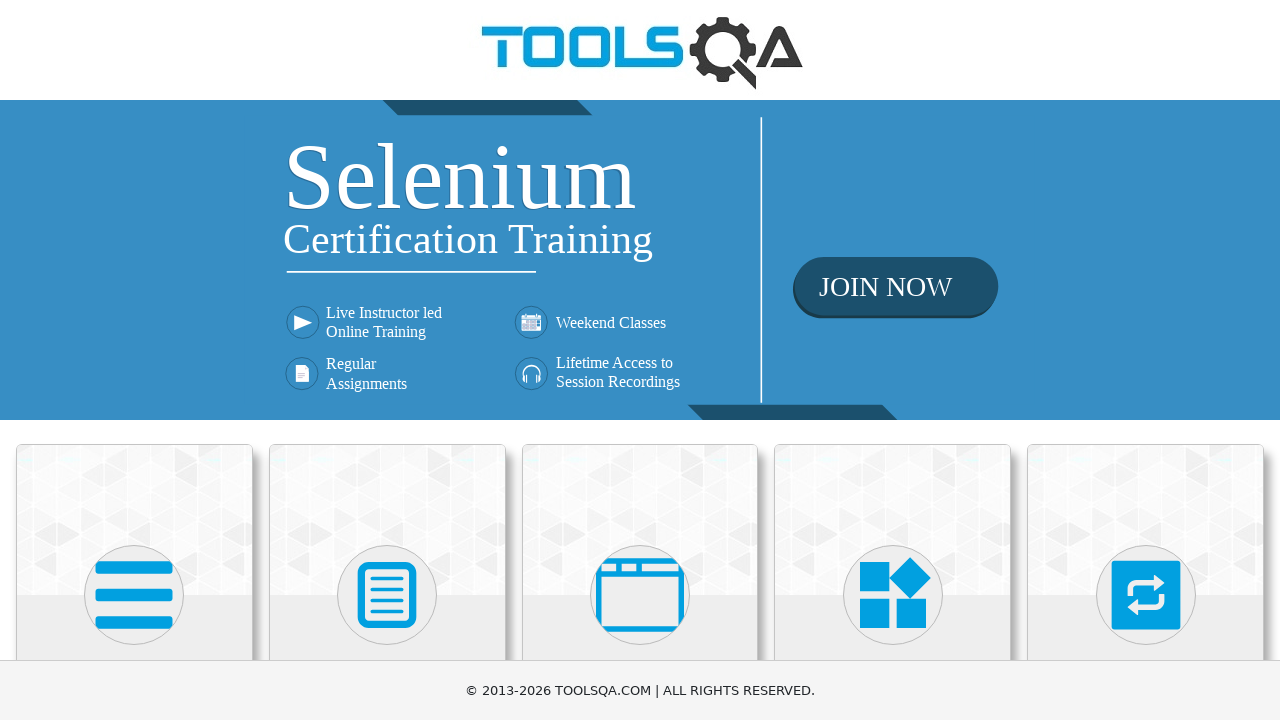

Clicked on Elements card at (134, 360) on xpath=//h5[text()='Elements']
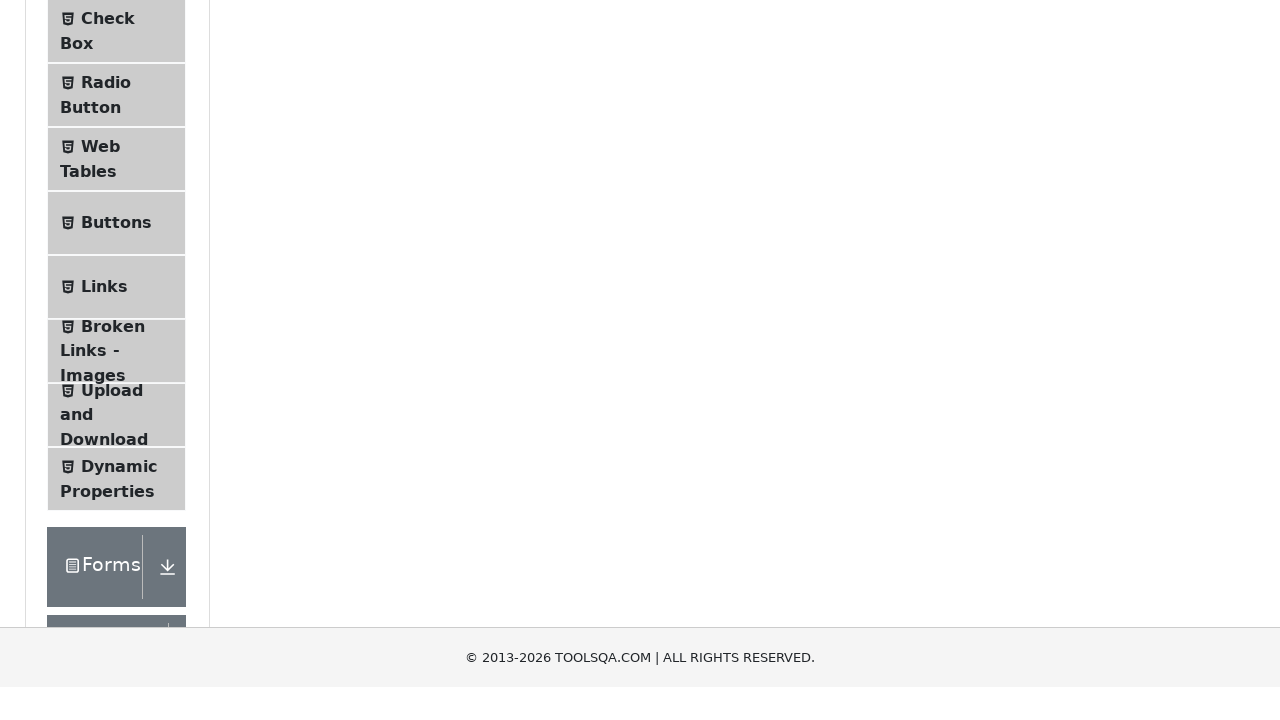

Clicked on Buttons menu item at (116, 517) on xpath=//span[@class='text' and text()='Buttons']
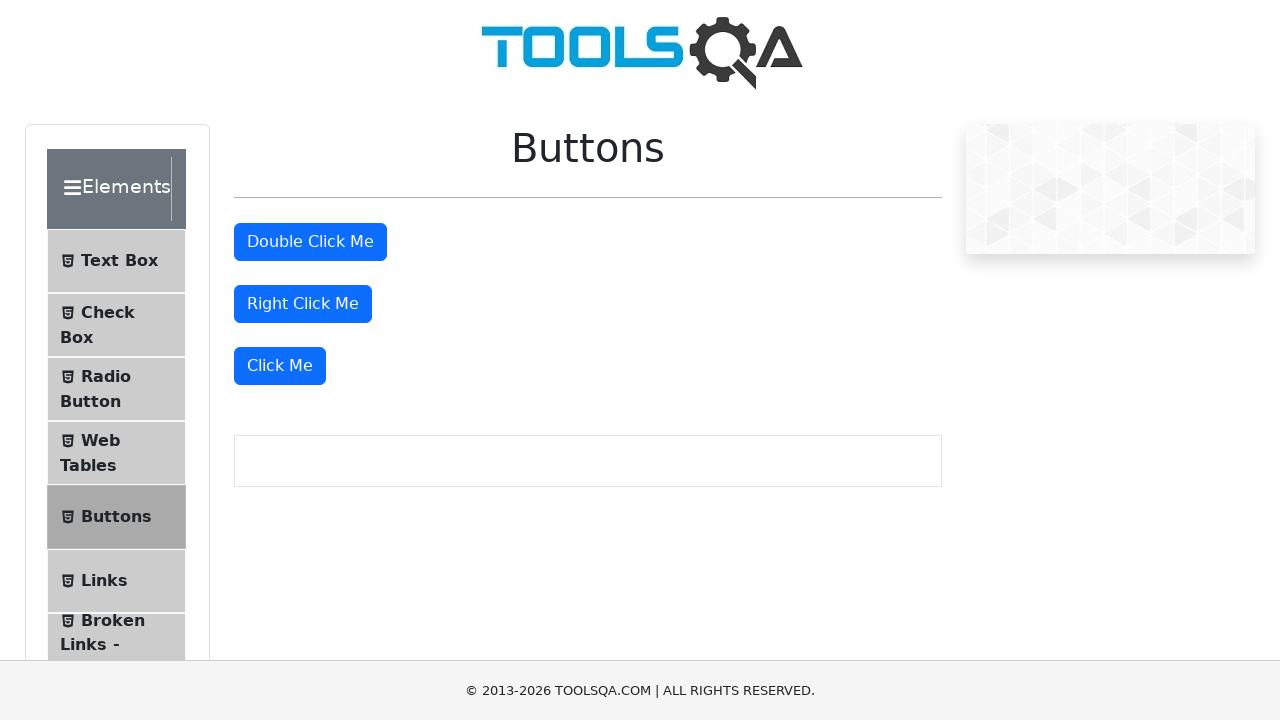

Performed double-click action on the double-click button at (310, 242) on #doubleClickBtn
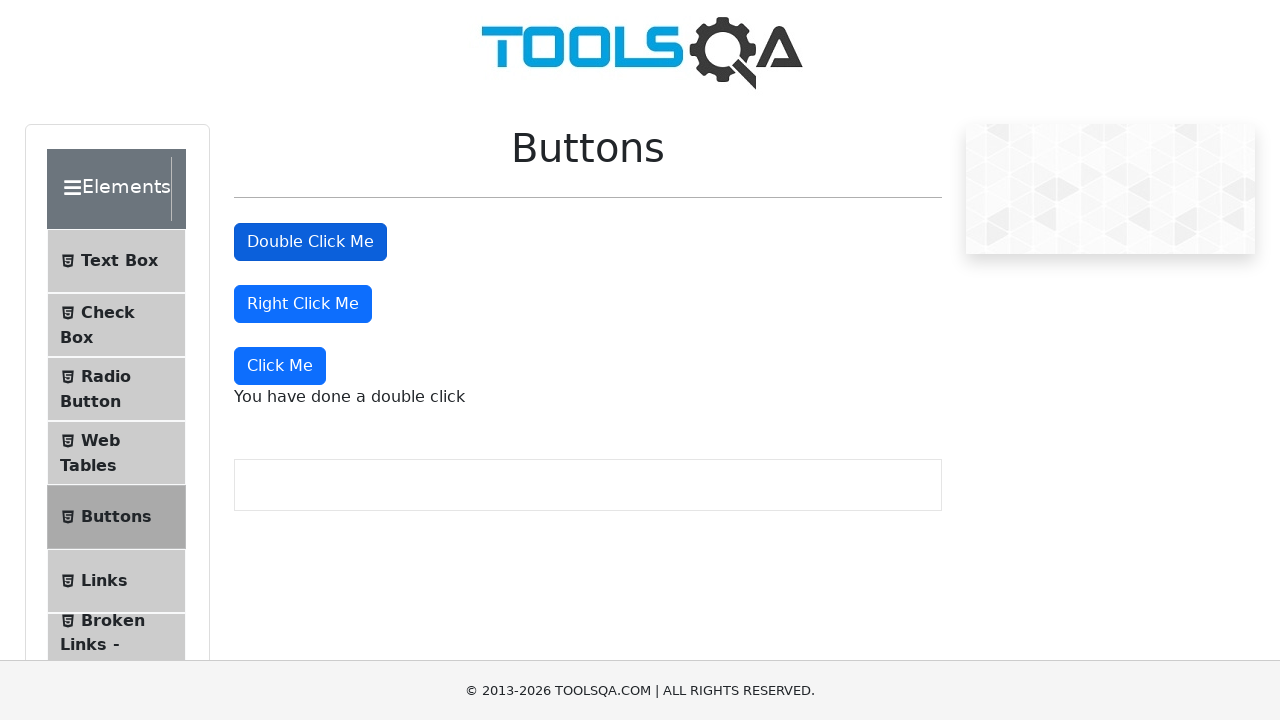

Double-click message element loaded
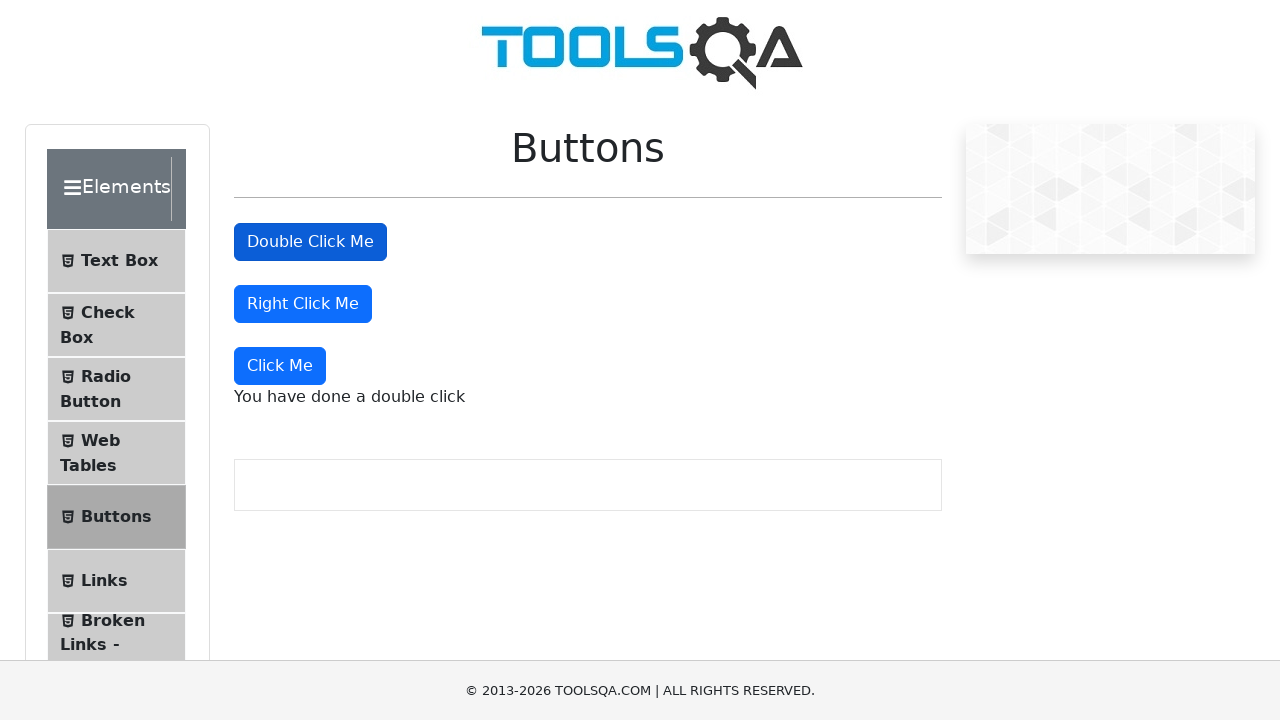

Verified that double-click message displays 'You have done a double click'
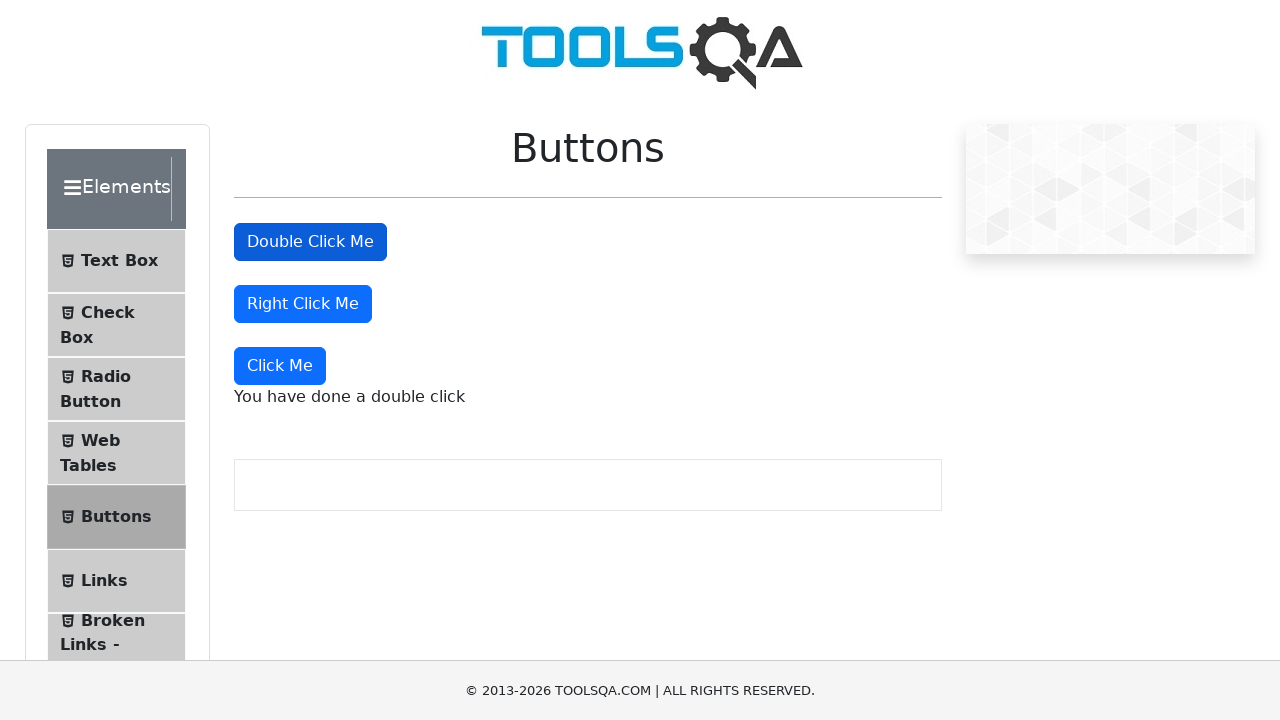

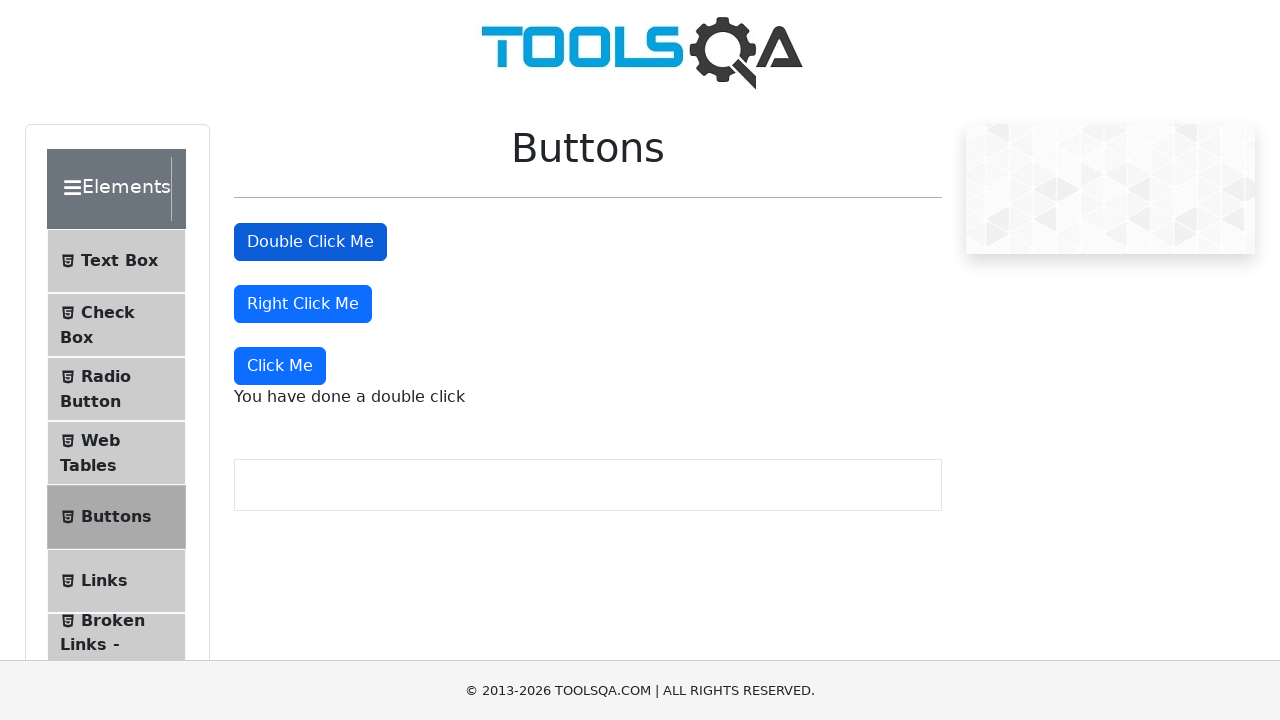